Tests explicit waits by waiting for a price to change to $100, then clicking book, calculating an answer, and submitting.

Starting URL: http://suninjuly.github.io/explicit_wait2.html

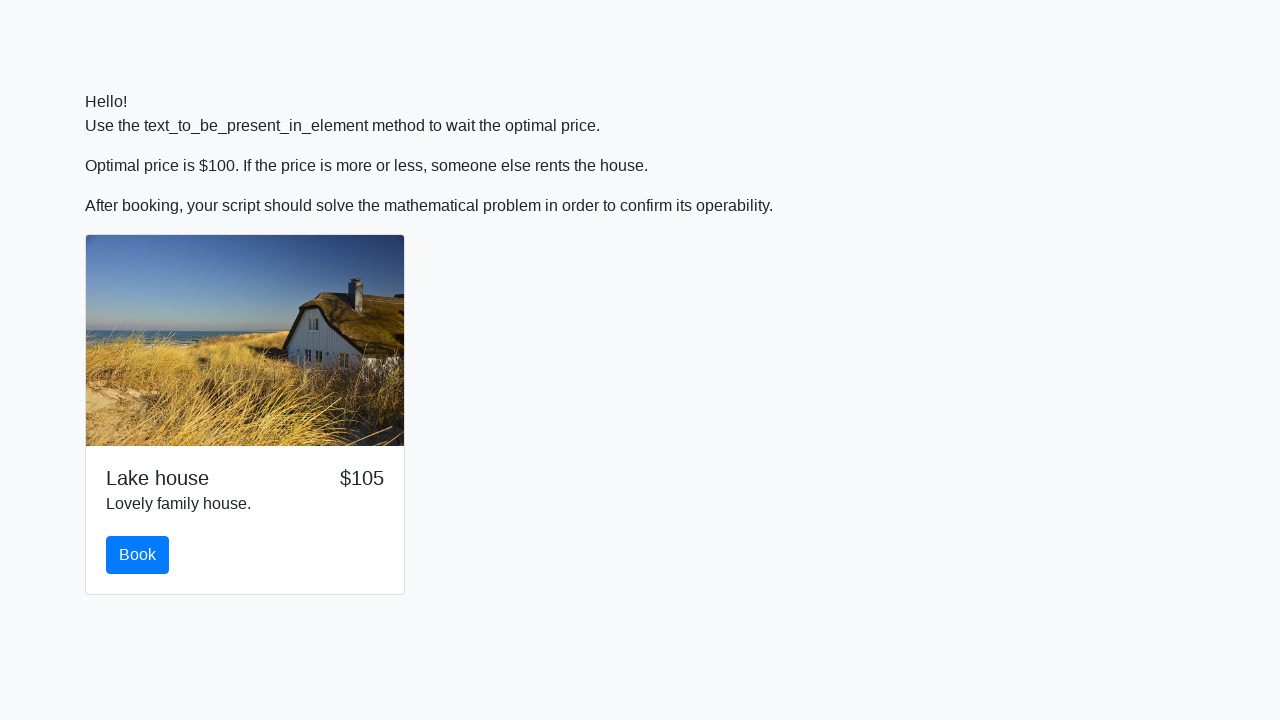

Waited for price to change to $100
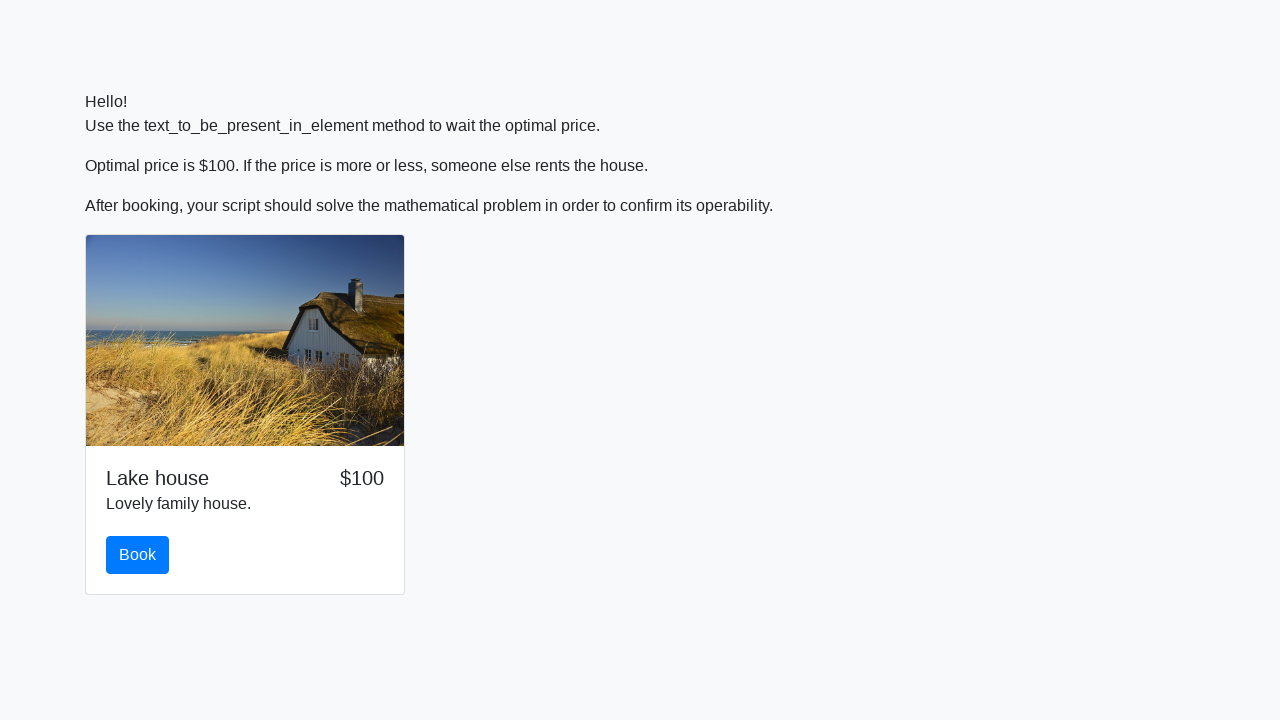

Clicked book button at (138, 555) on button#book
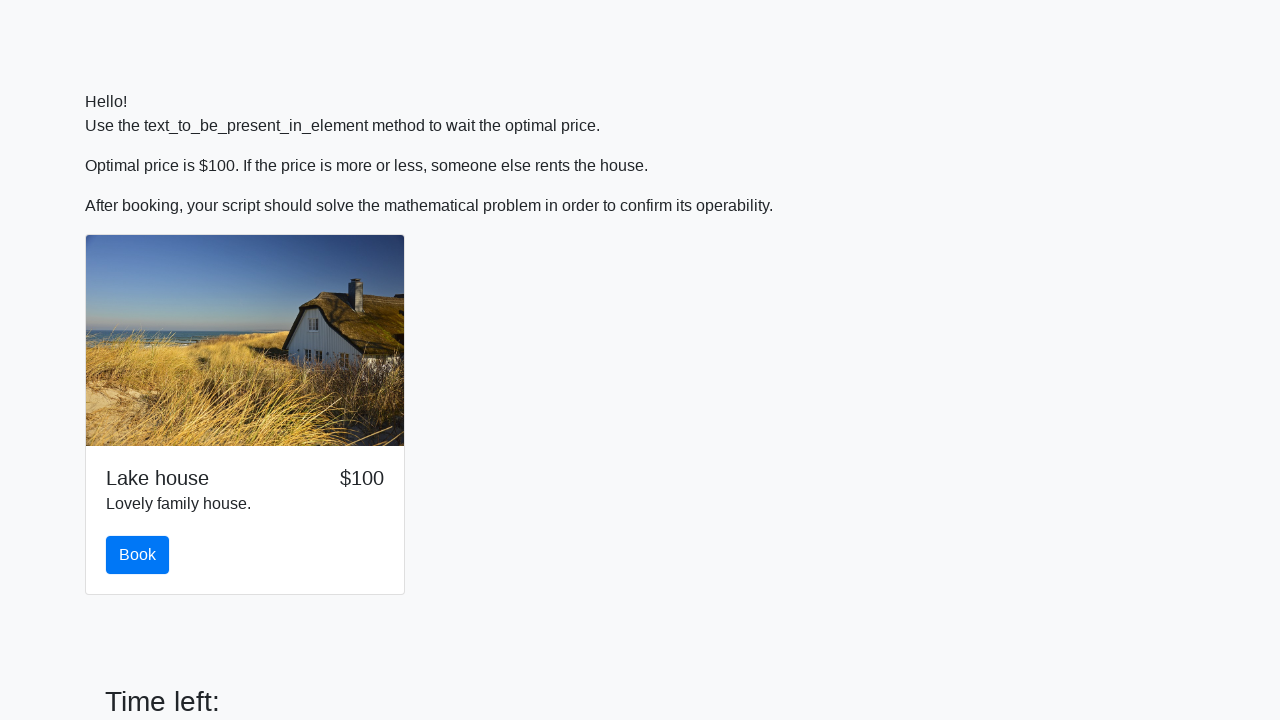

Retrieved x value from input_value span: 412
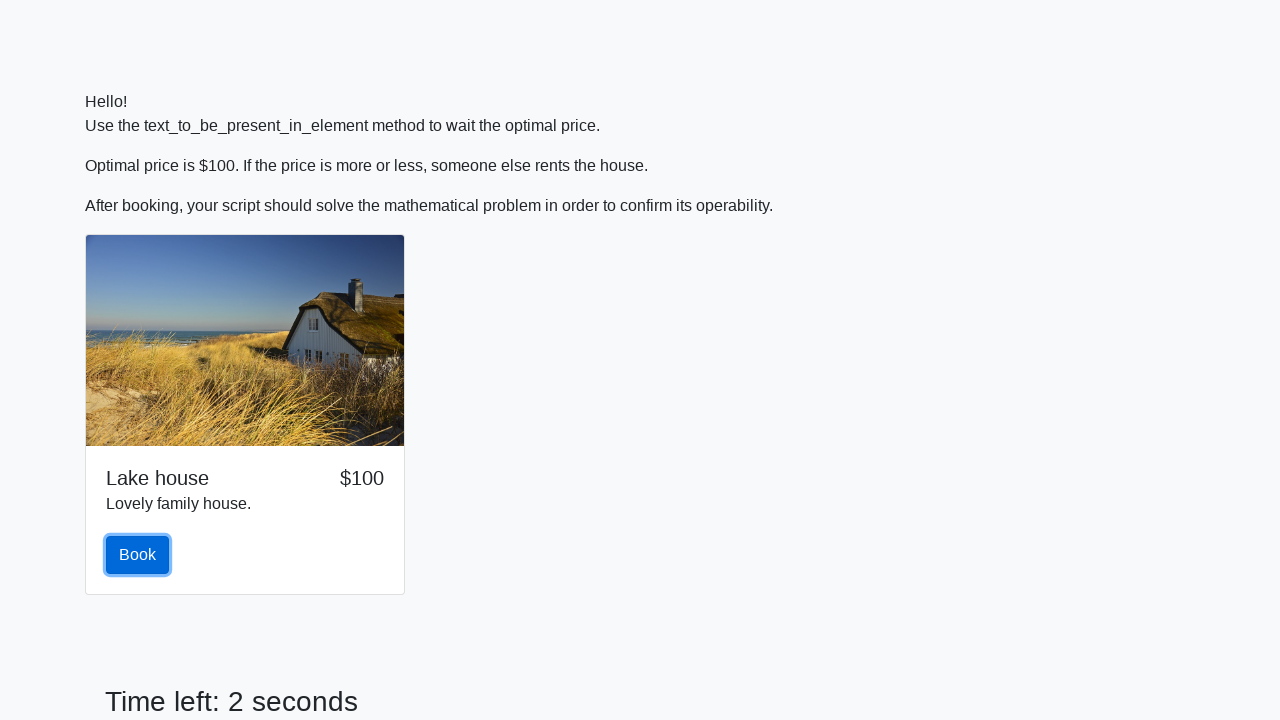

Calculated answer using logarithm and sine: 1.655233611271477
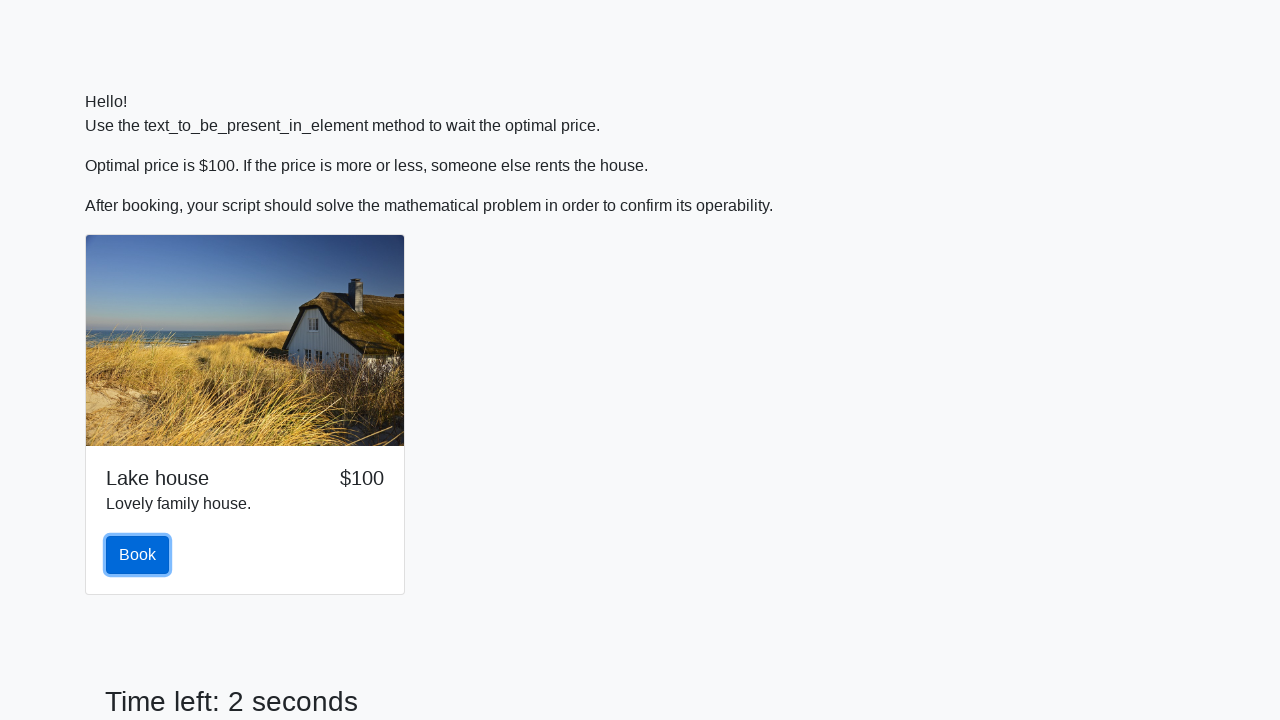

Filled answer field with calculated value: 1.655233611271477 on input#answer
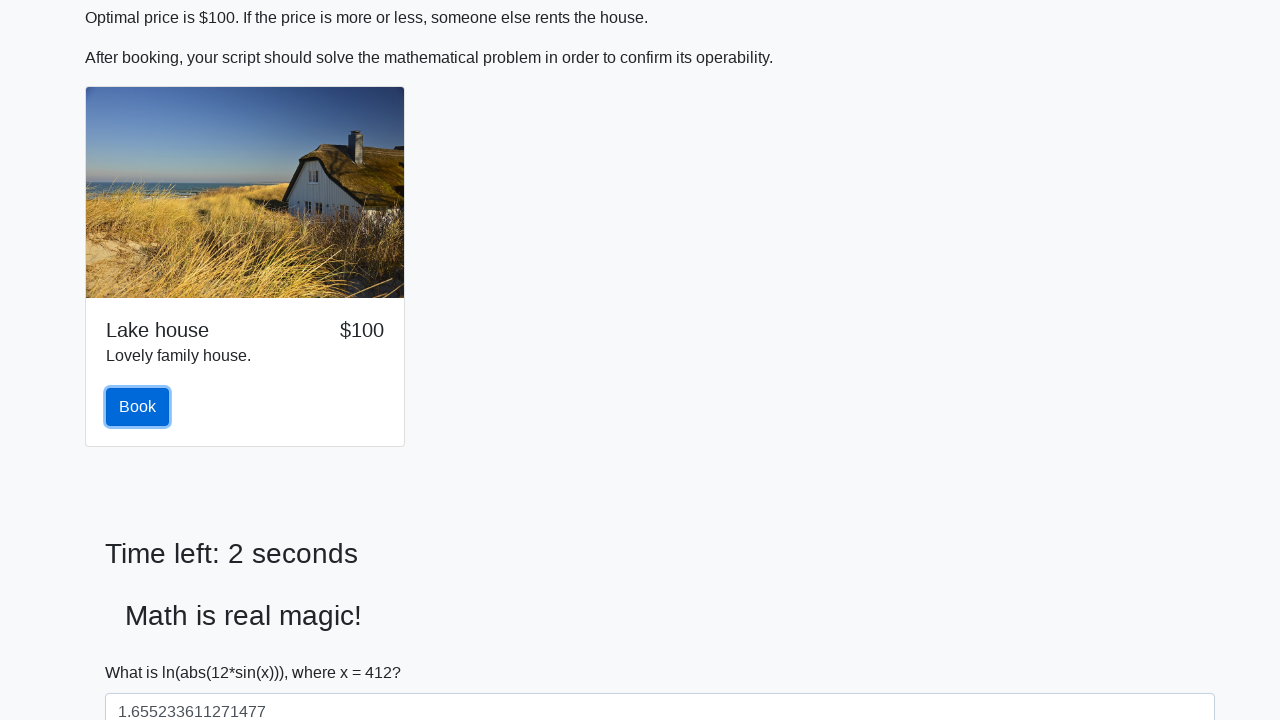

Clicked solve button to submit answer at (143, 651) on button#solve
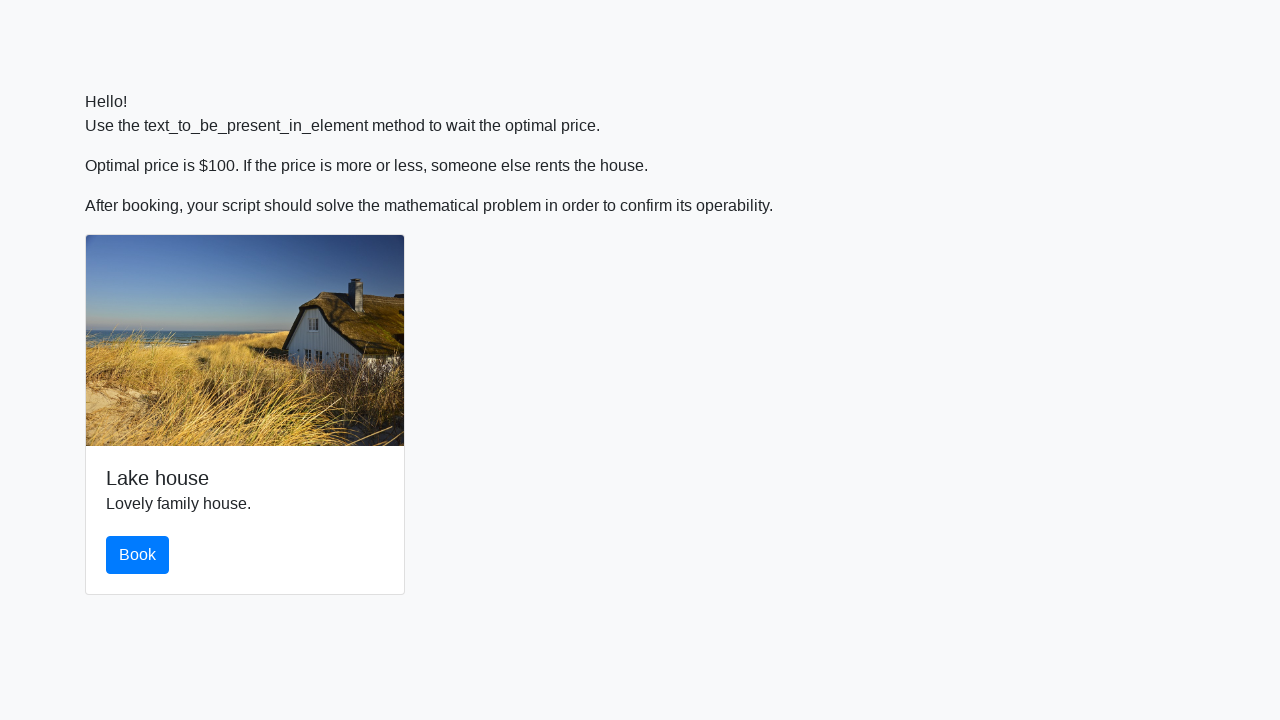

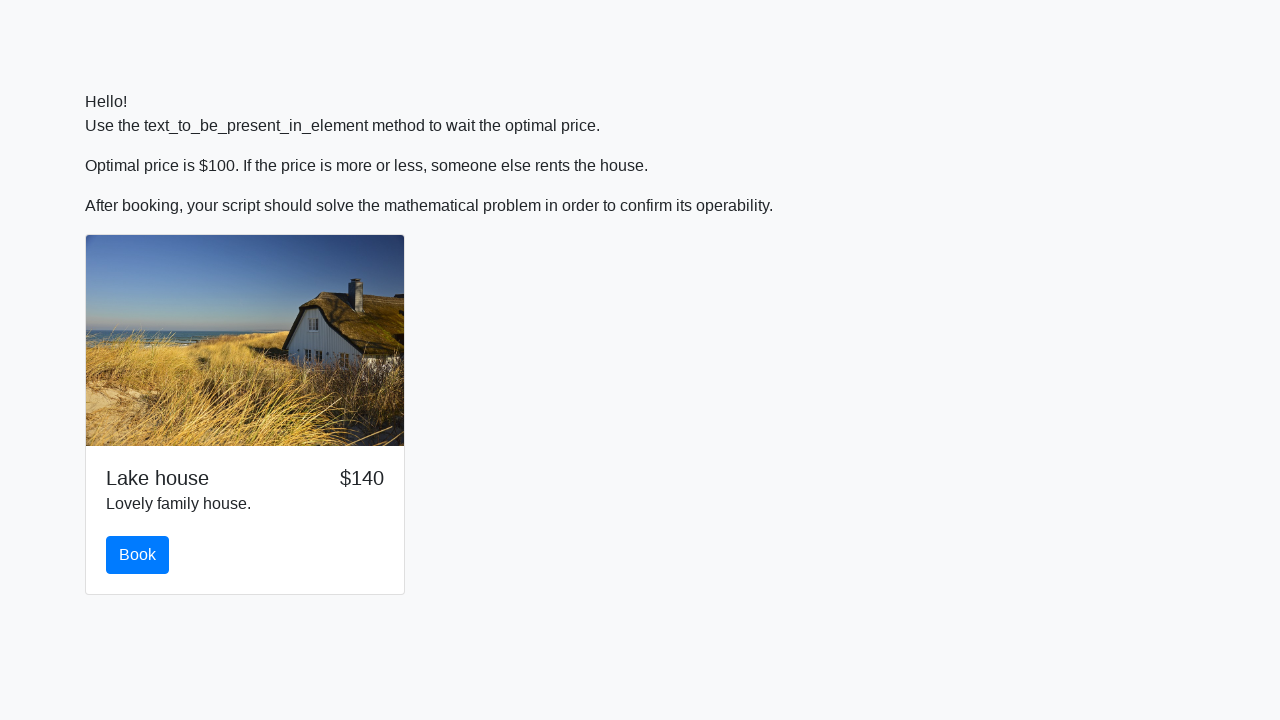